Navigates to Radio Button section and tests clicking Yes and Impressive radio buttons

Starting URL: https://demoqa.com/

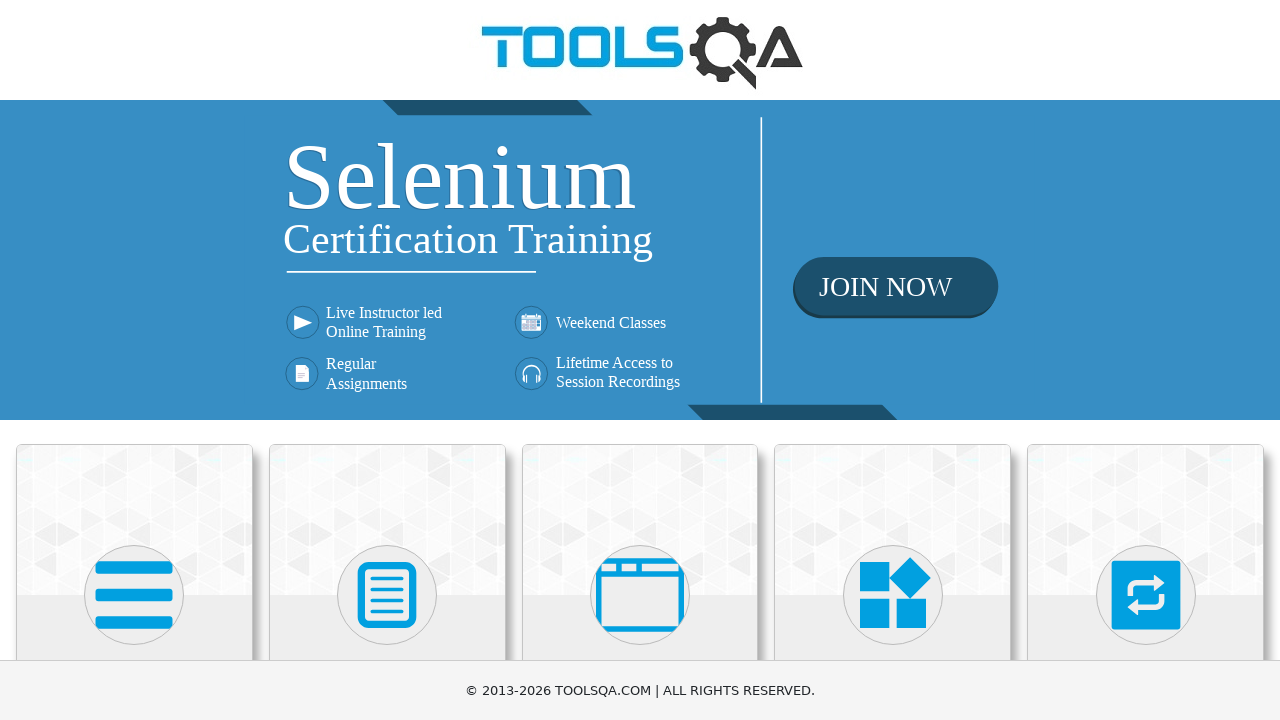

Navigated to DemoQA homepage
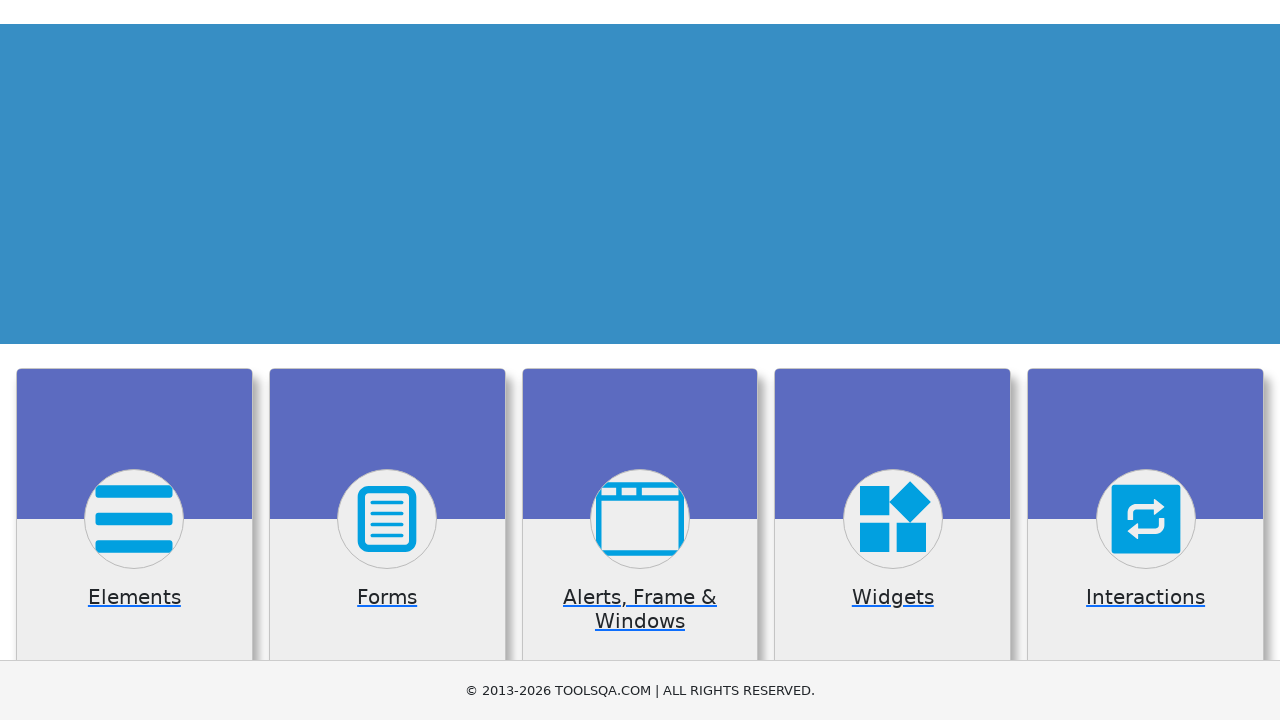

Clicked on Elements category card at (134, 520) on div.category-cards div:first-child
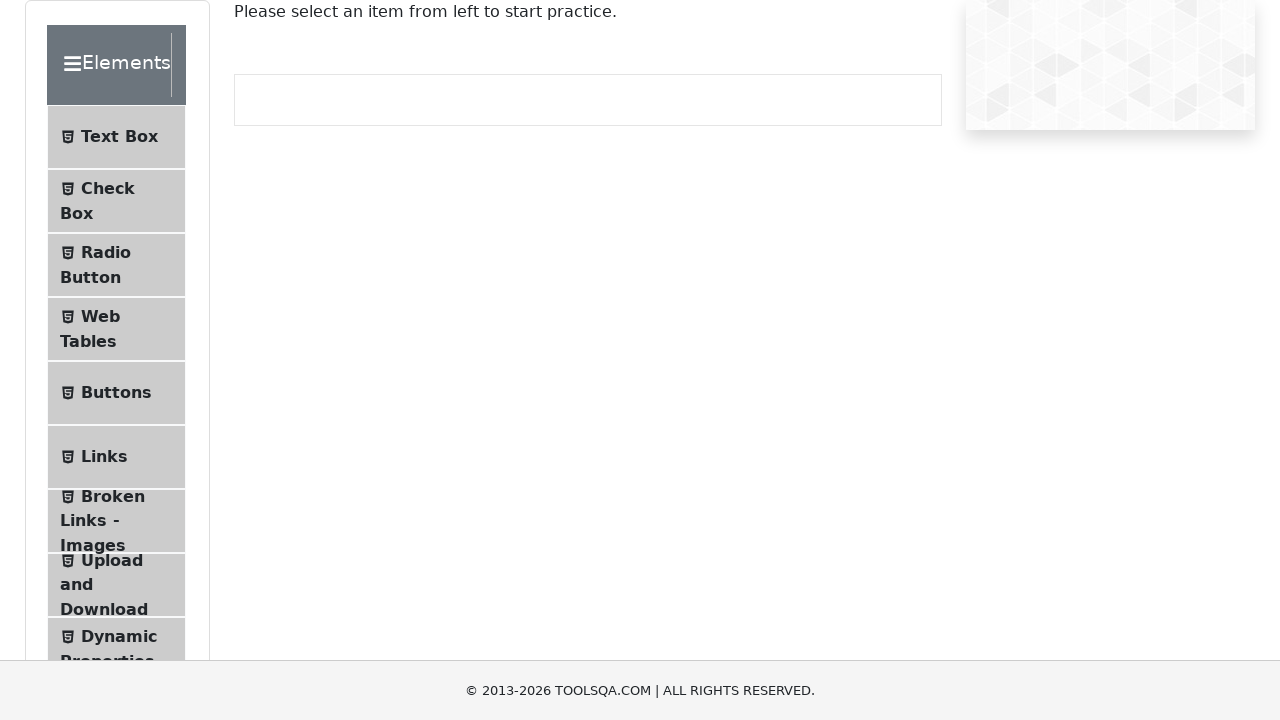

Clicked on Radio Button menu item at (106, 252) on span:has-text('Radio Button')
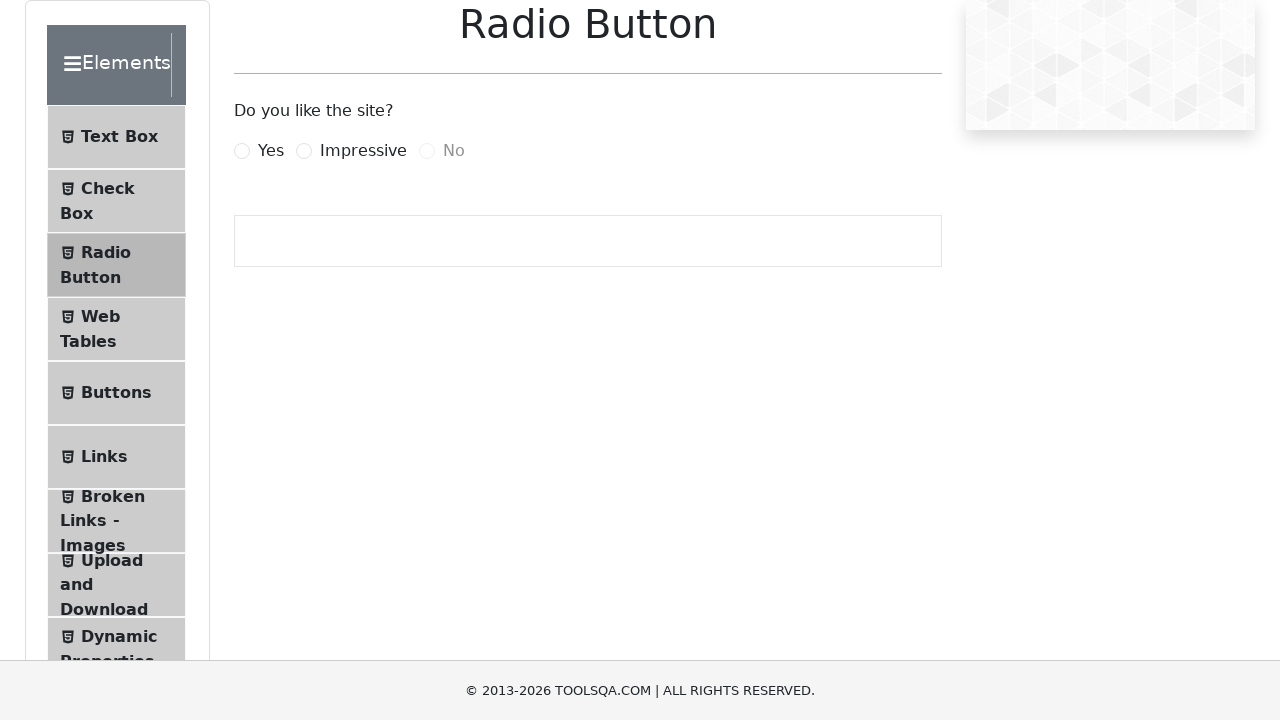

Clicked Yes radio button at (271, 151) on label[for='yesRadio']
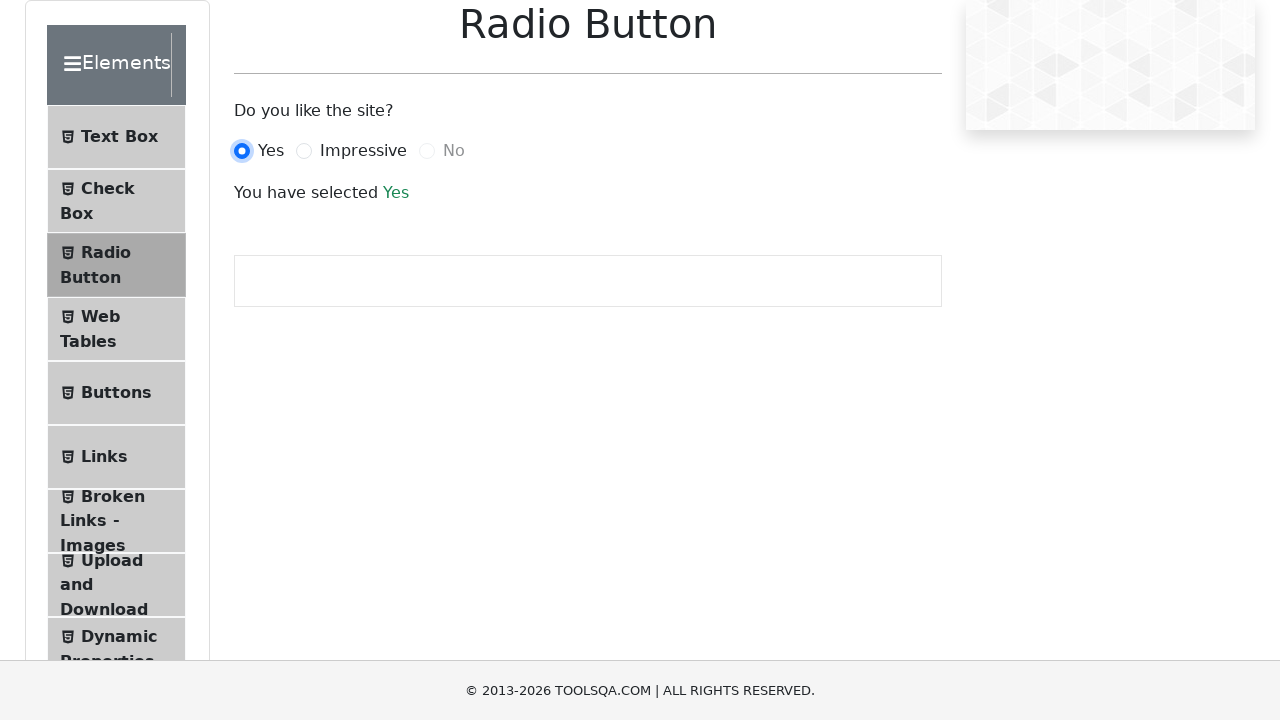

Yes radio button confirmation appeared
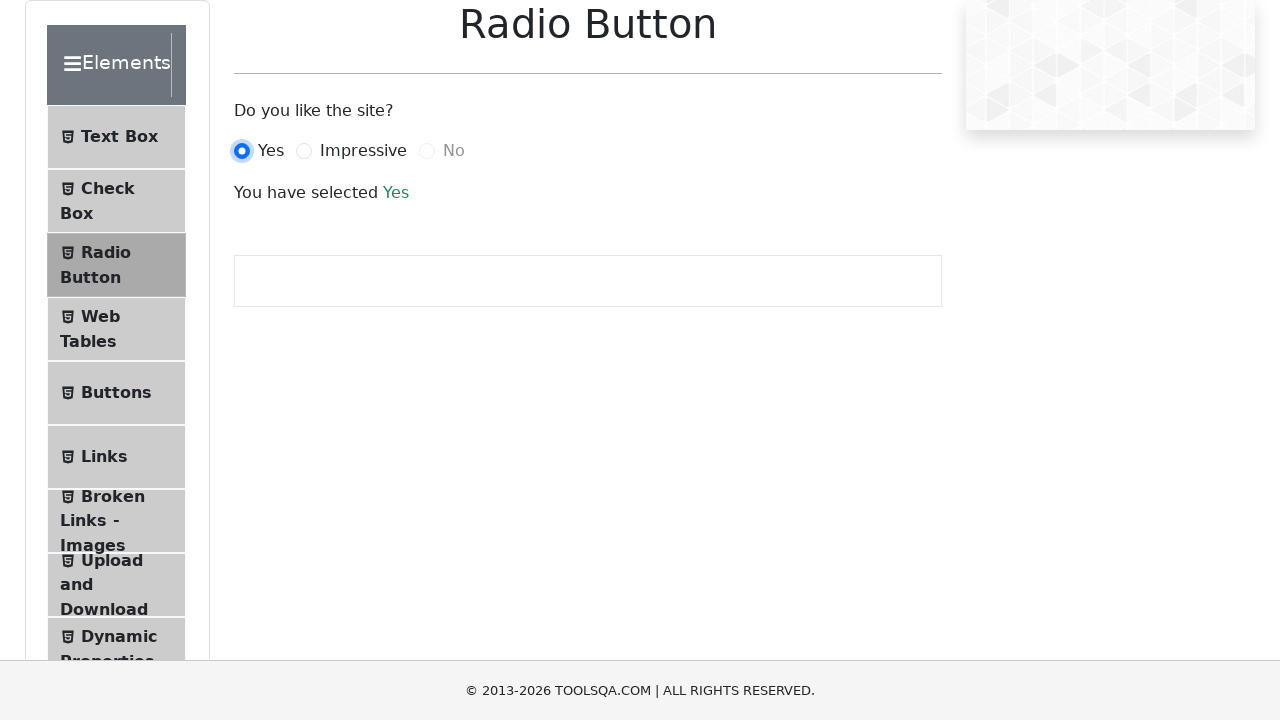

Clicked Impressive radio button at (363, 151) on label[for='impressiveRadio']
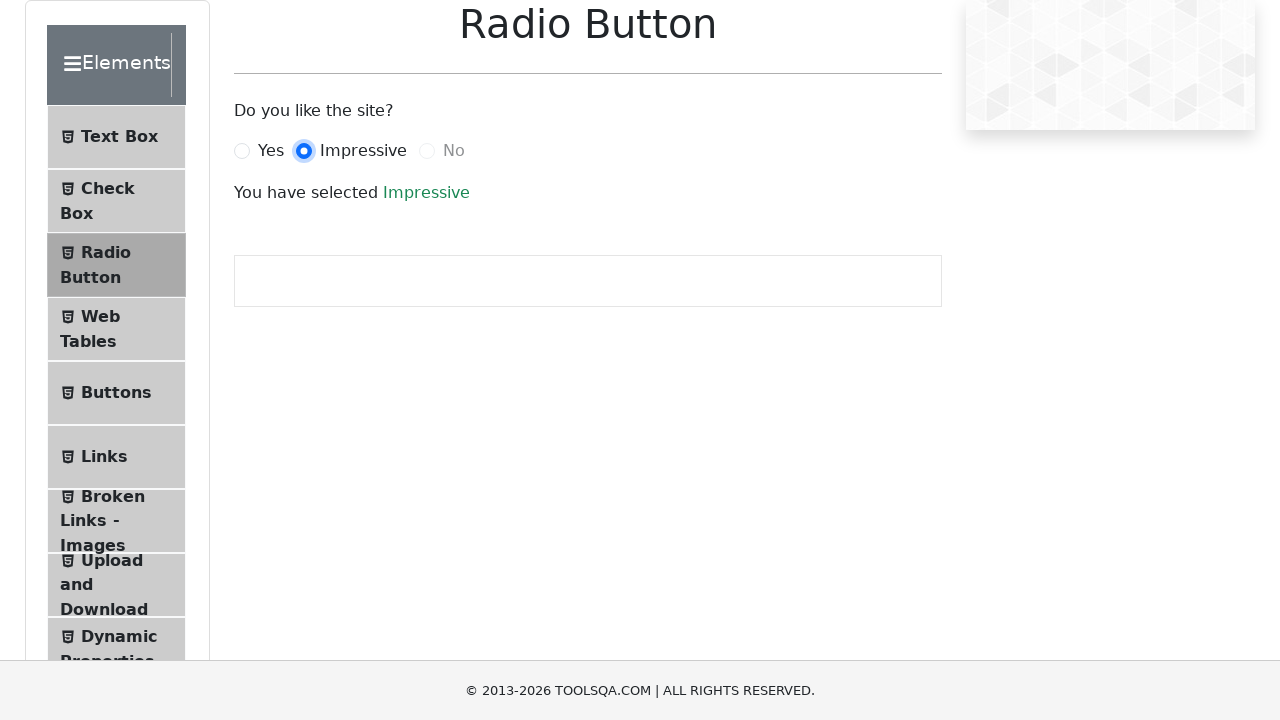

Impressive radio button confirmation appeared
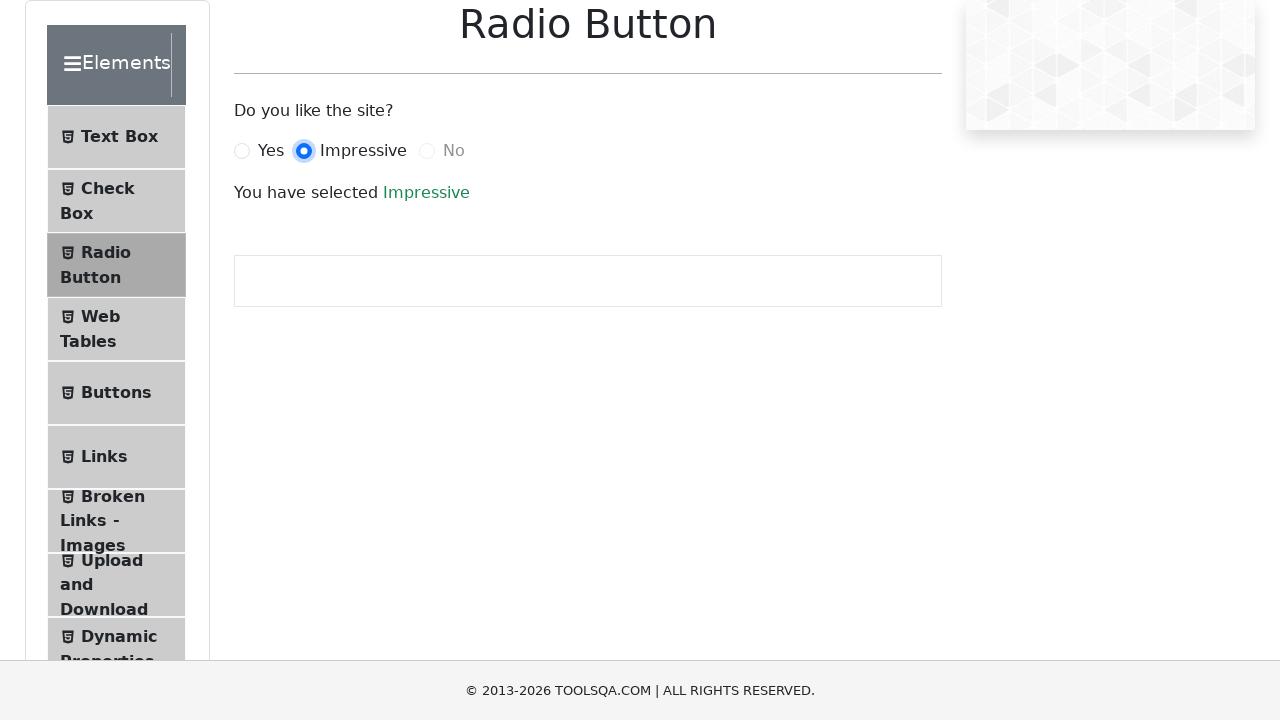

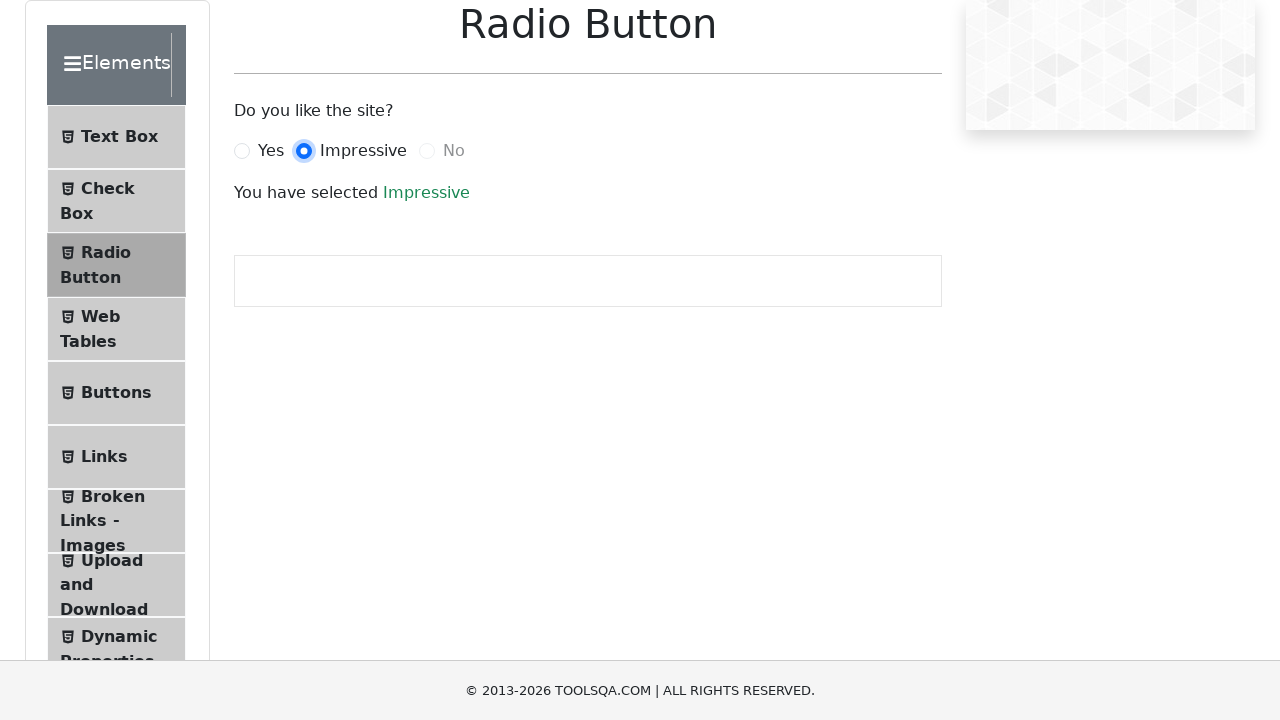